Navigates to FTSE 100 market overview page, clicks on the RISERS tab to view stocks with largest price increases, and scrolls to view the data table

Starting URL: https://www.hl.co.uk/shares/stock-market-summary/ftse-100

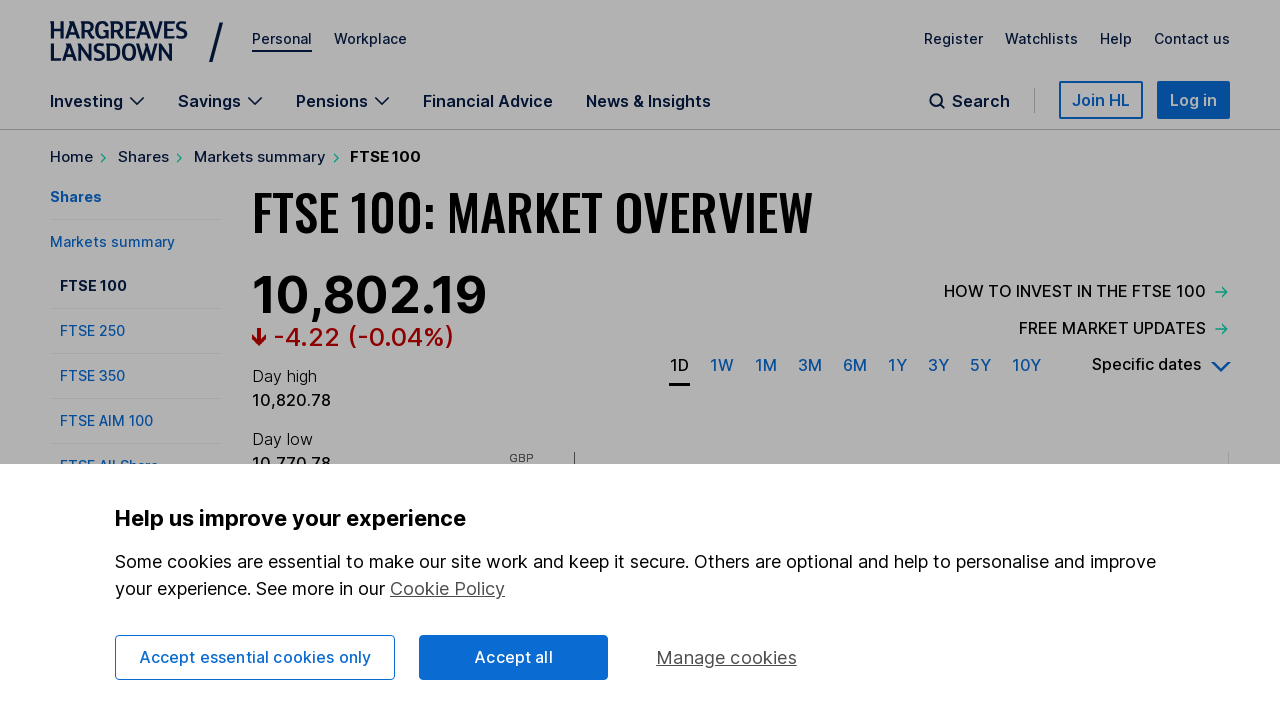

Scrolled down 500px to view tabs
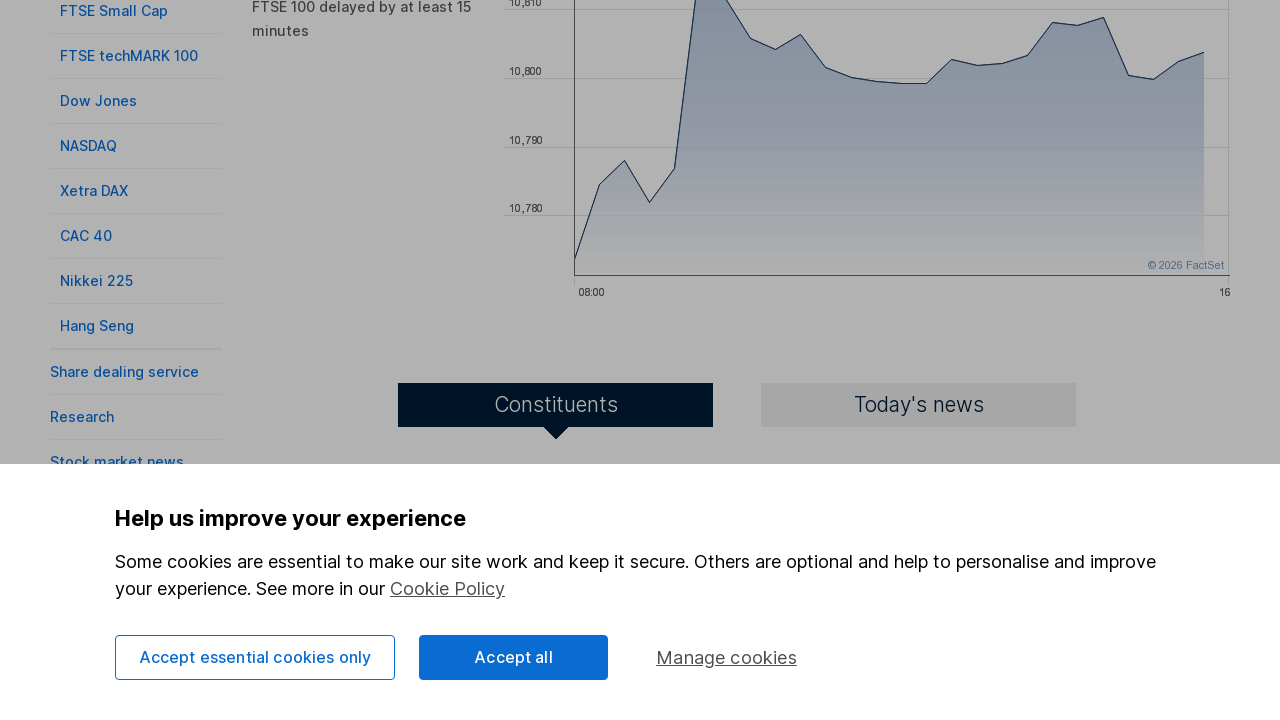

Clicked on RISERS tab to view stocks with largest price increases at (433, 361) on text=RISERS
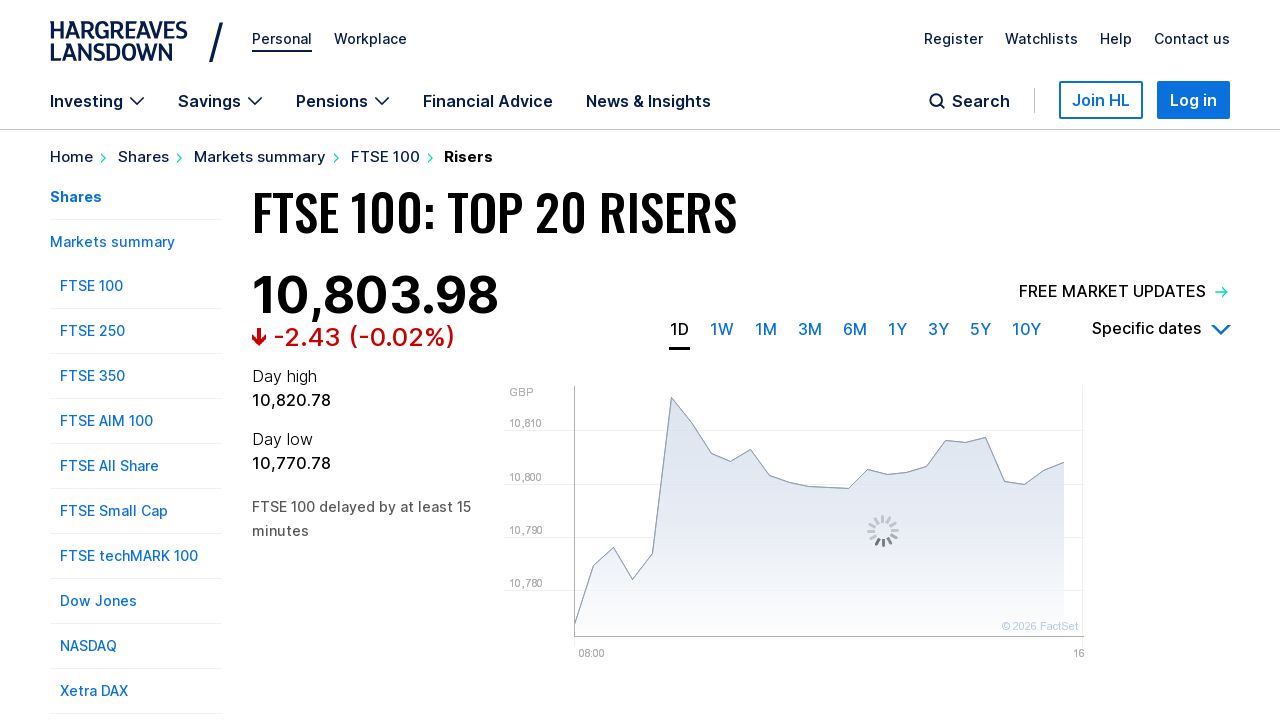

Risers table loaded successfully
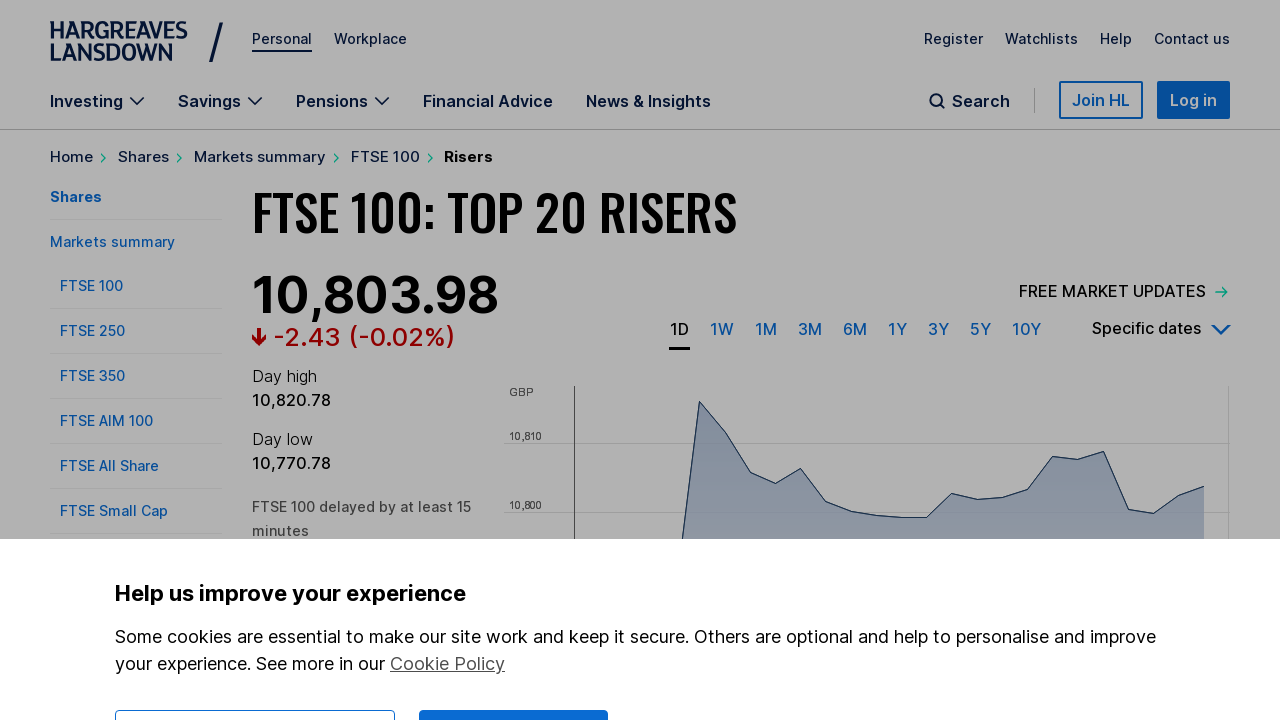

Scrolled down 1000px to view more of the data table
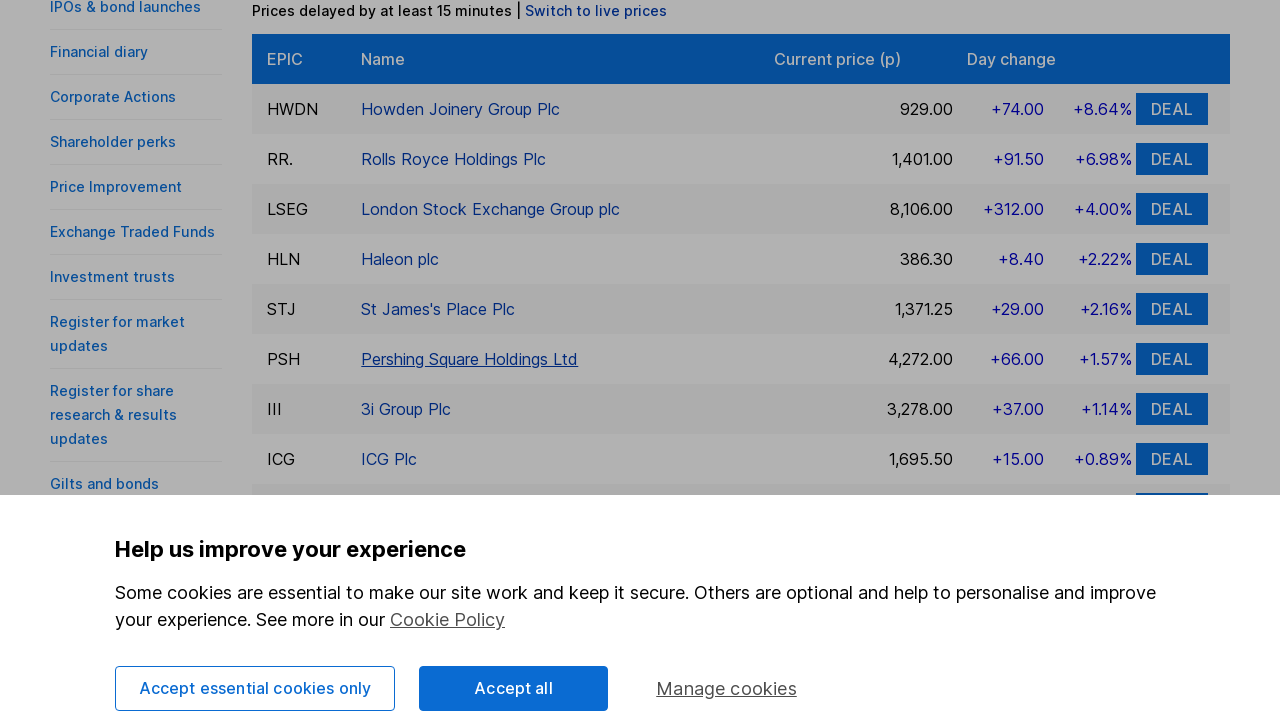

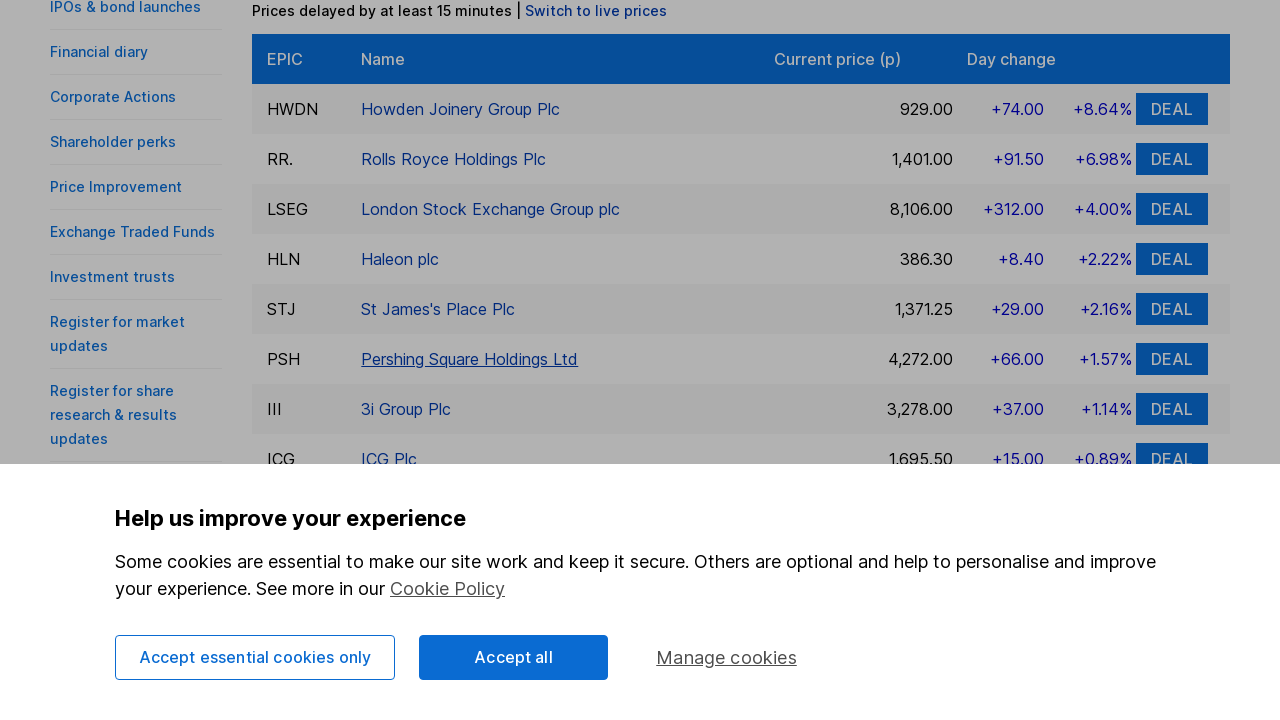